Tests W3Schools tryit editor by switching to an iframe, clicking a link that opens a new window, navigating between windows, and clicking buttons in both windows

Starting URL: http://www.w3schools.com/tags/tryit.asp?filename=tryhtml_link_target

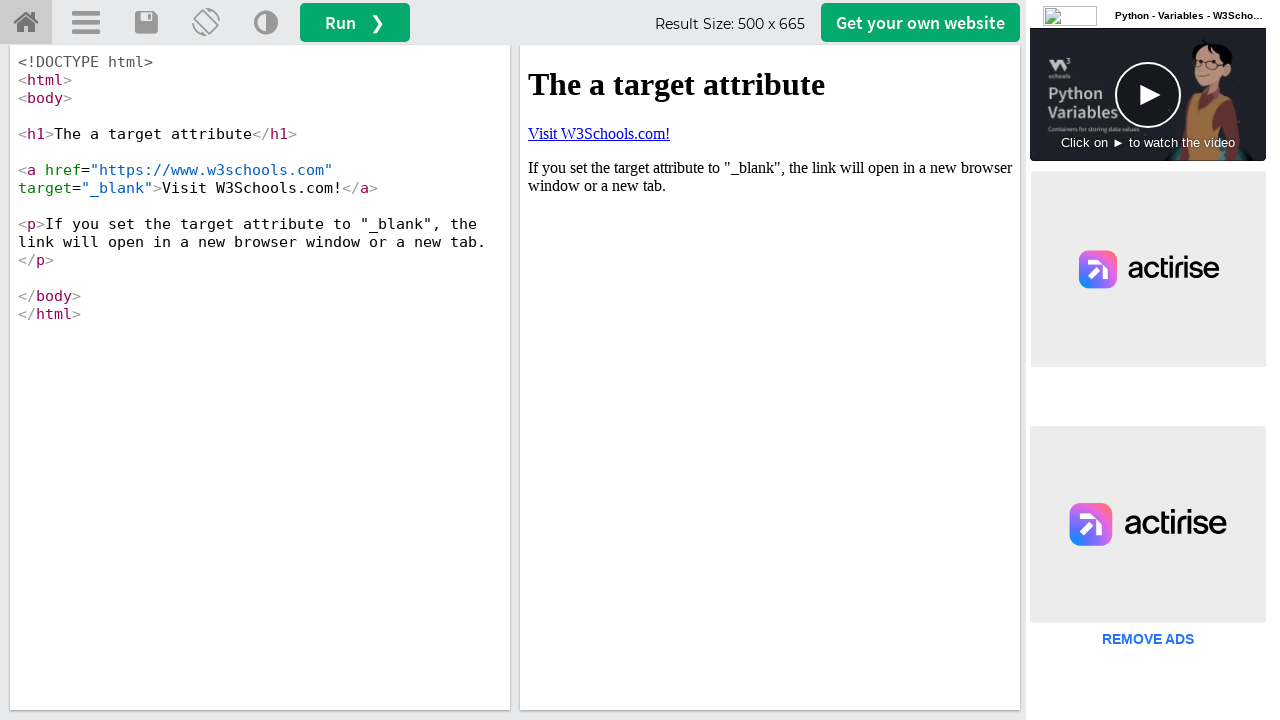

Located iframe with id 'iframeResult'
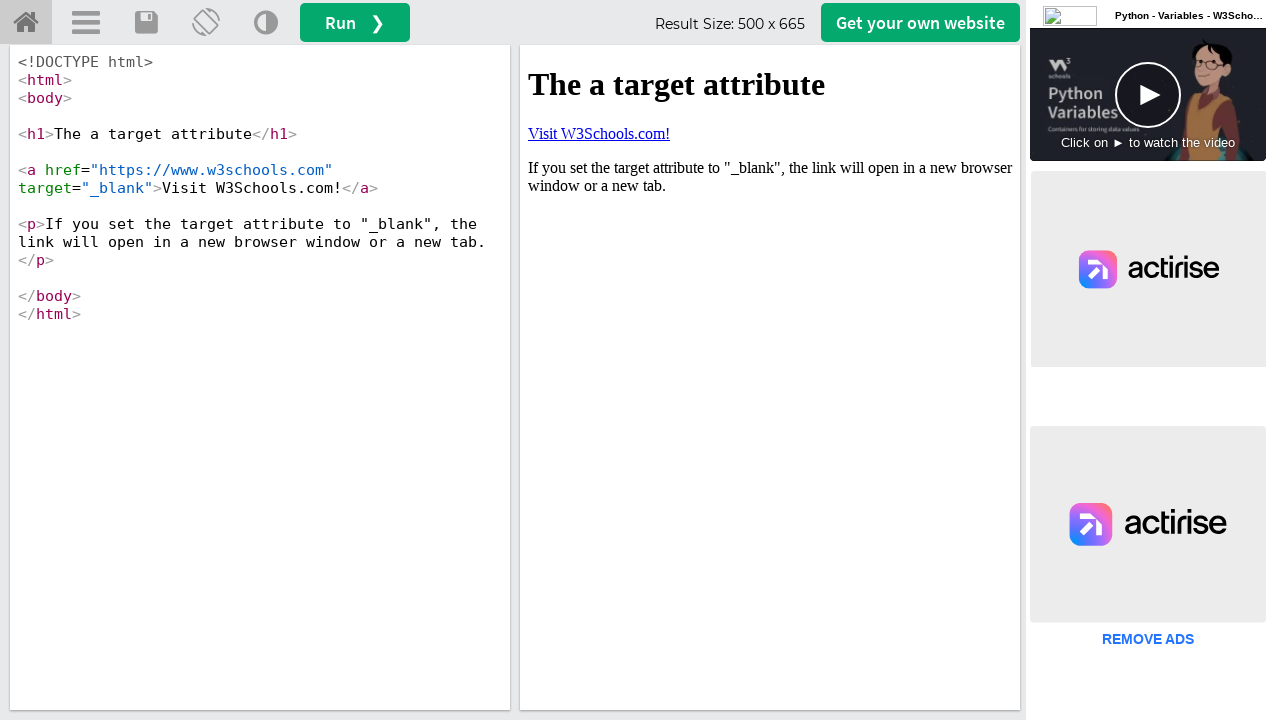

Clicked 'Visit W3Schools.com!' link in iframe, new window opened at (599, 133) on iframe#iframeResult >> internal:control=enter-frame >> a:has-text('Visit W3Schoo
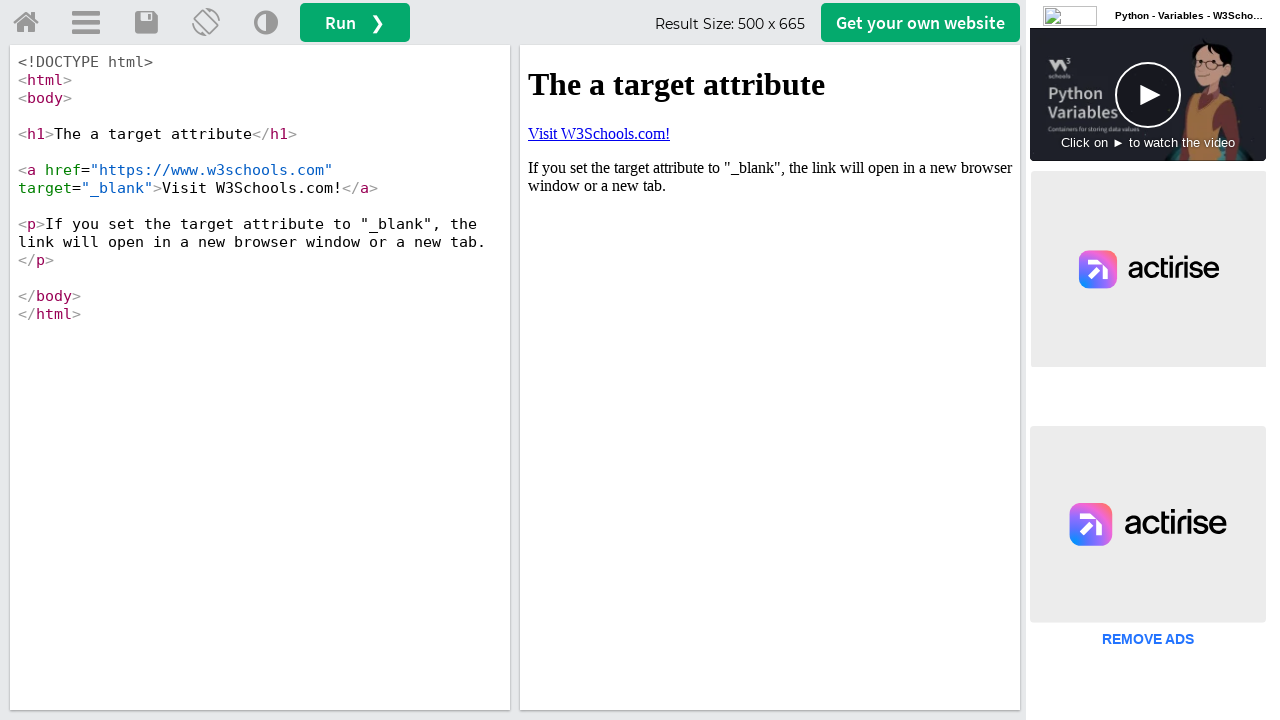

New window popup captured
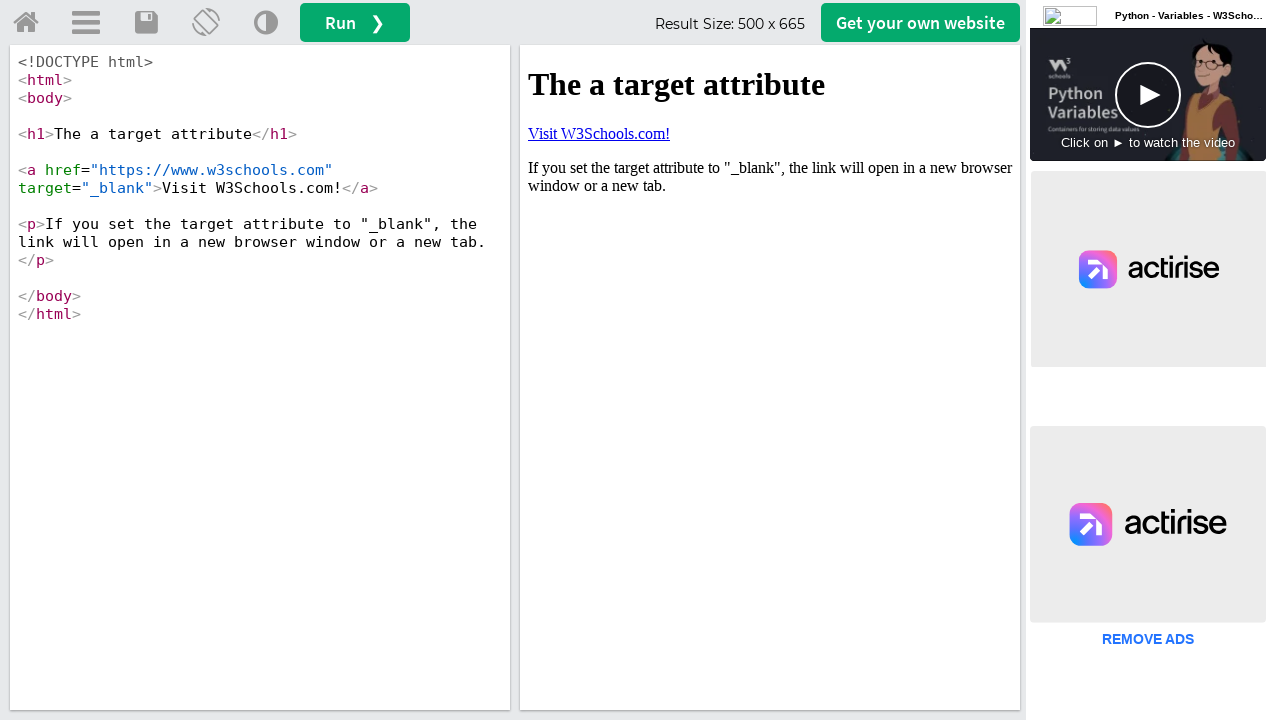

Clicked Home link in new window at (38, 26) on a[title='Home']
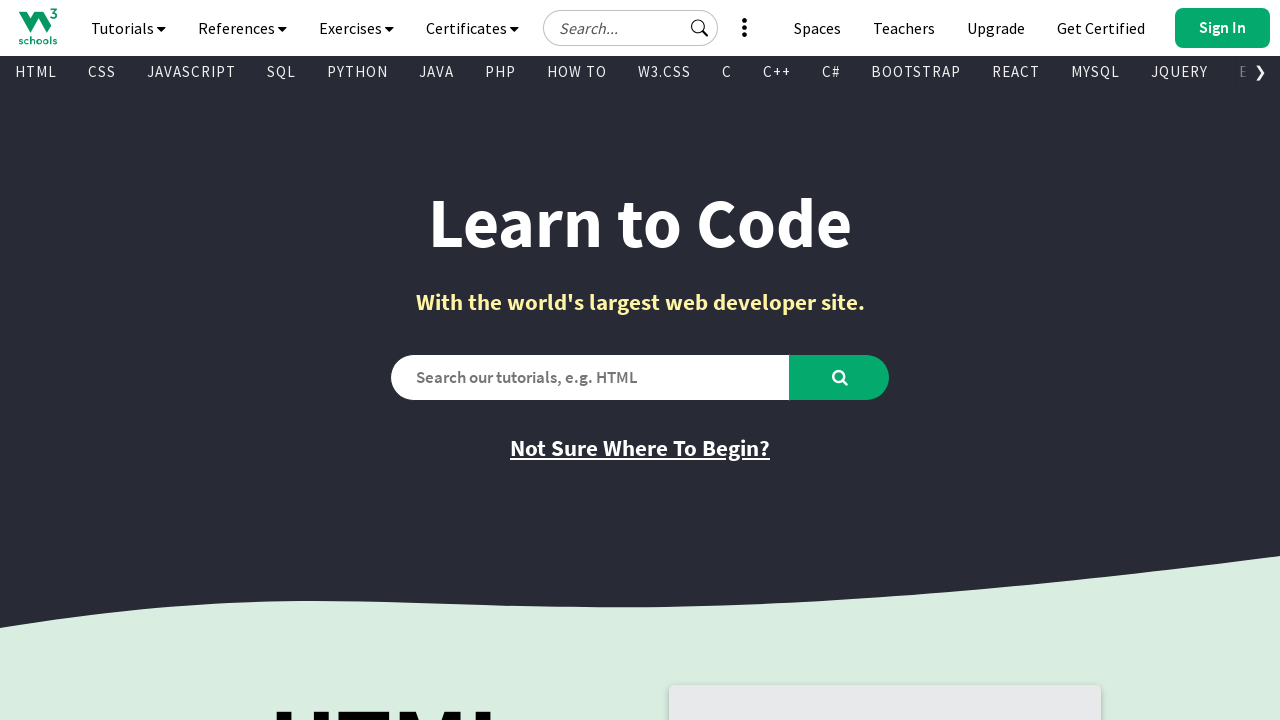

Clicked Run button in original window at (355, 22) on #runbtn
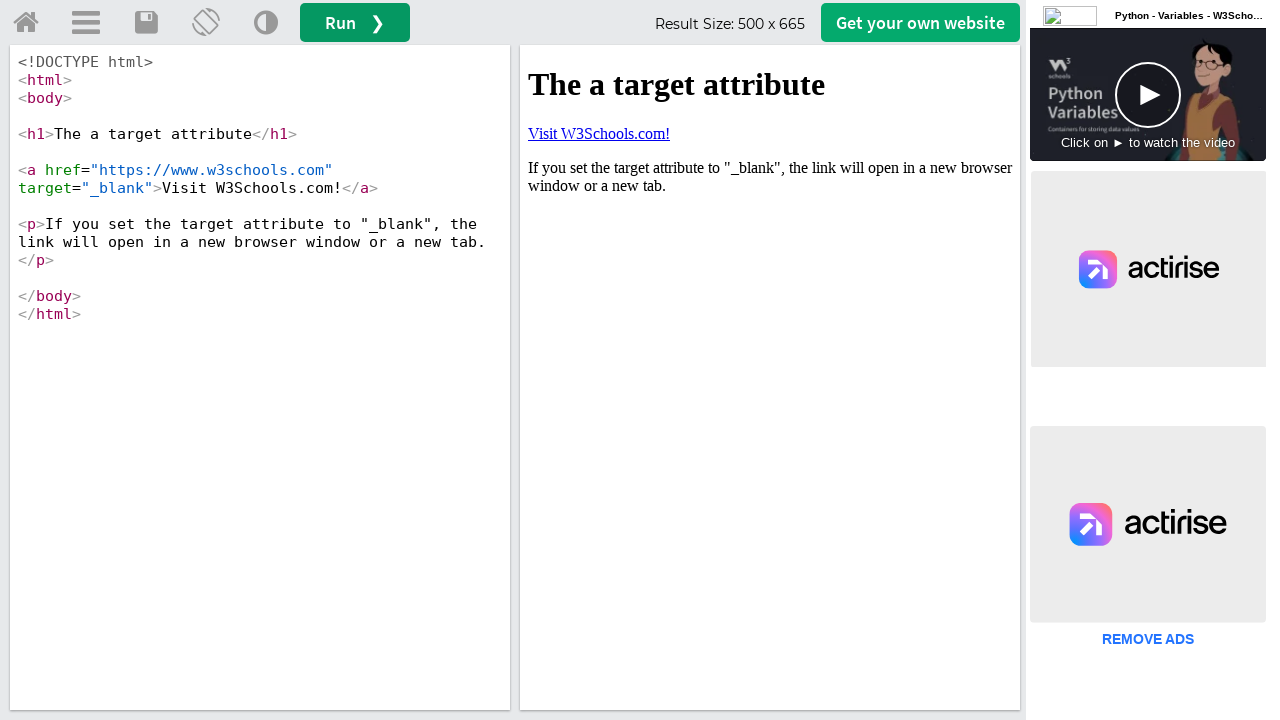

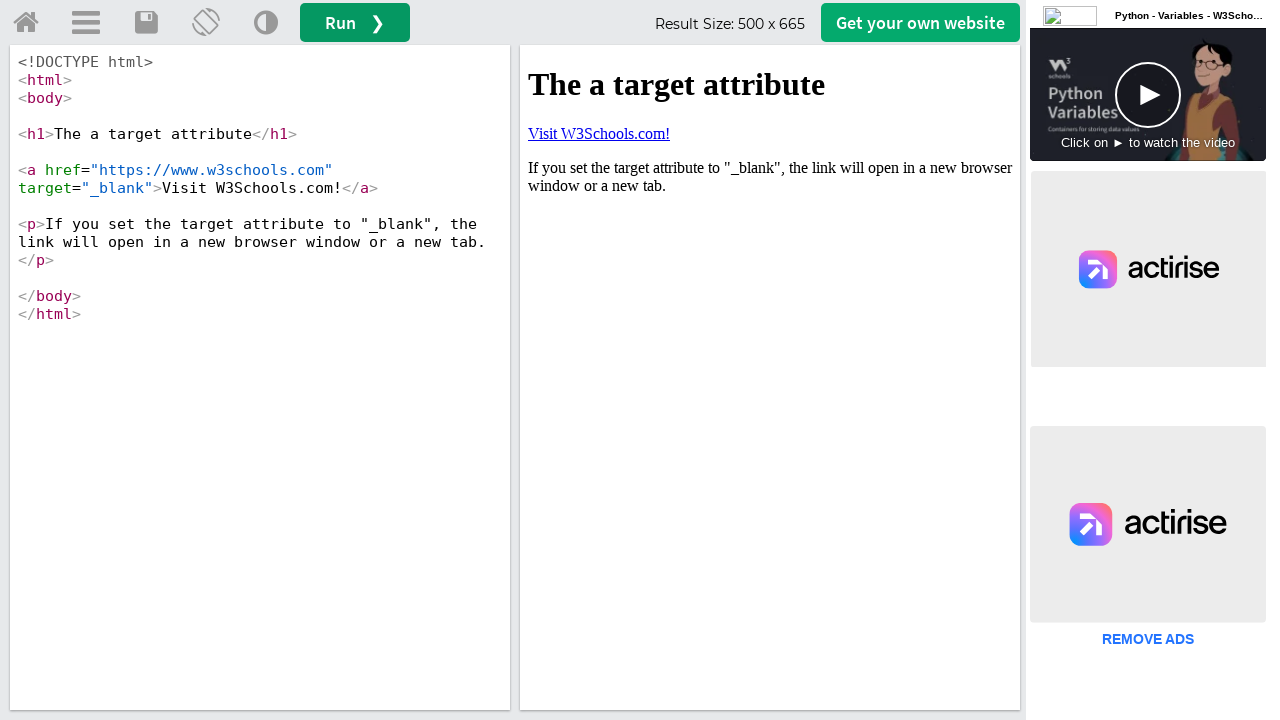